Tests clicking on an input element within a table, specifically targeting row 2, column 4 of a table body on a test automation practice page.

Starting URL: https://testautomationpractice.blogspot.com/

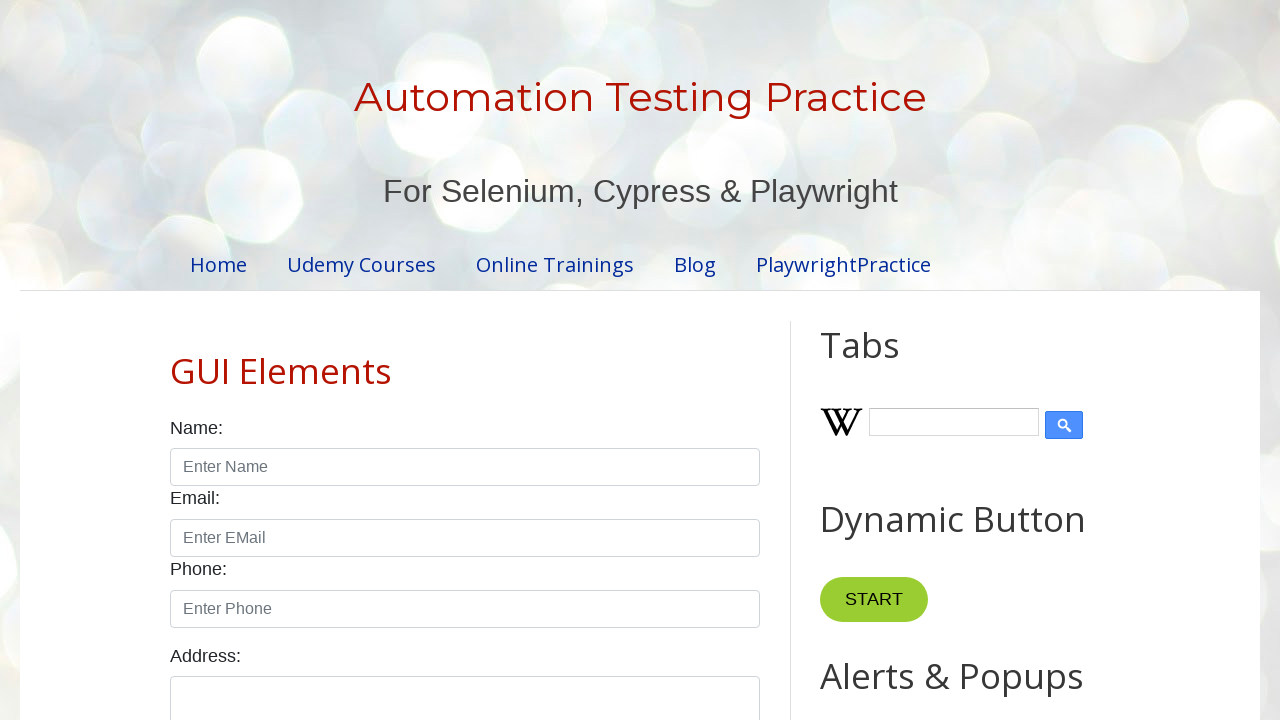

Navigated to test automation practice page
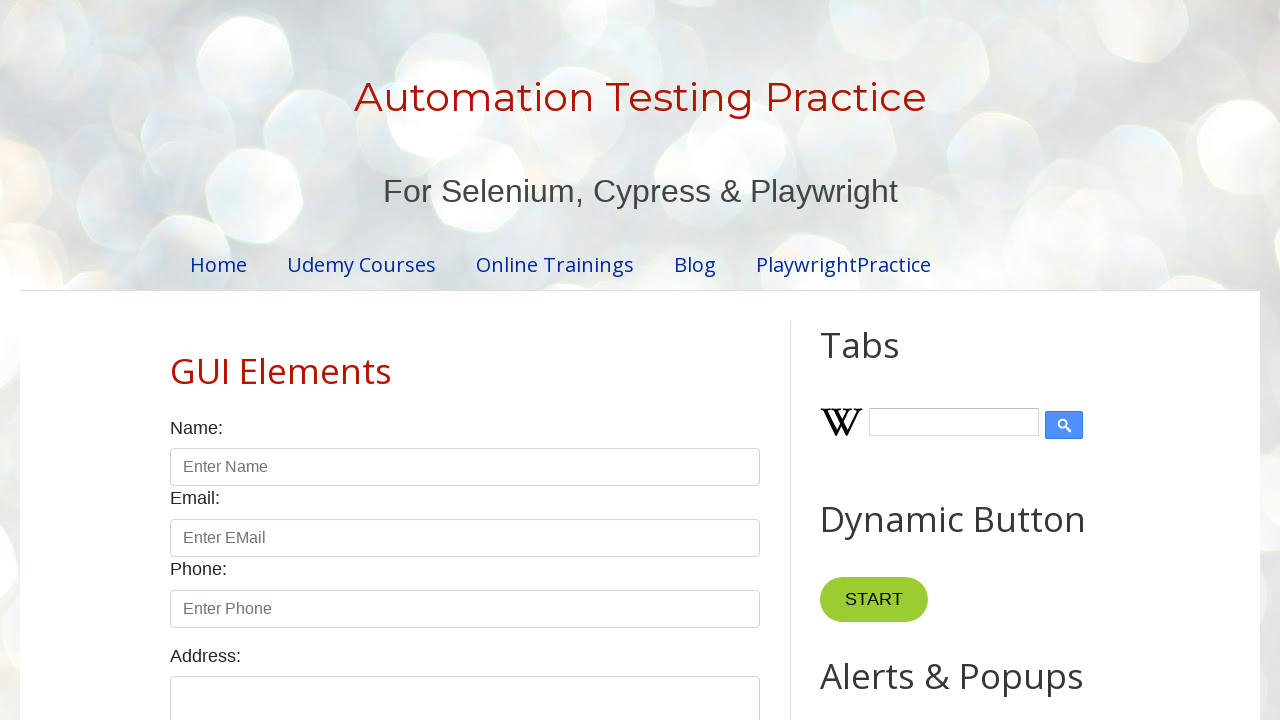

Clicked input element in table row 2, column 4 at (651, 360) on xpath=//tbody/tr[2]/td[4]/input[1]
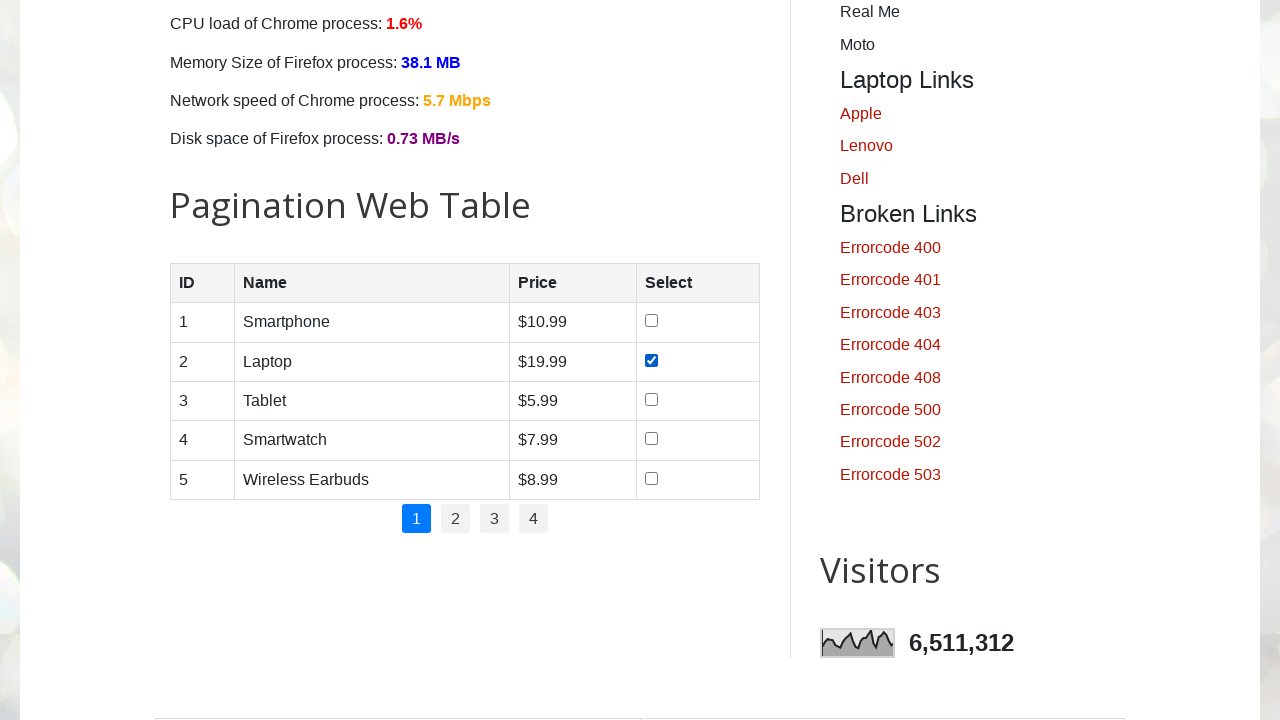

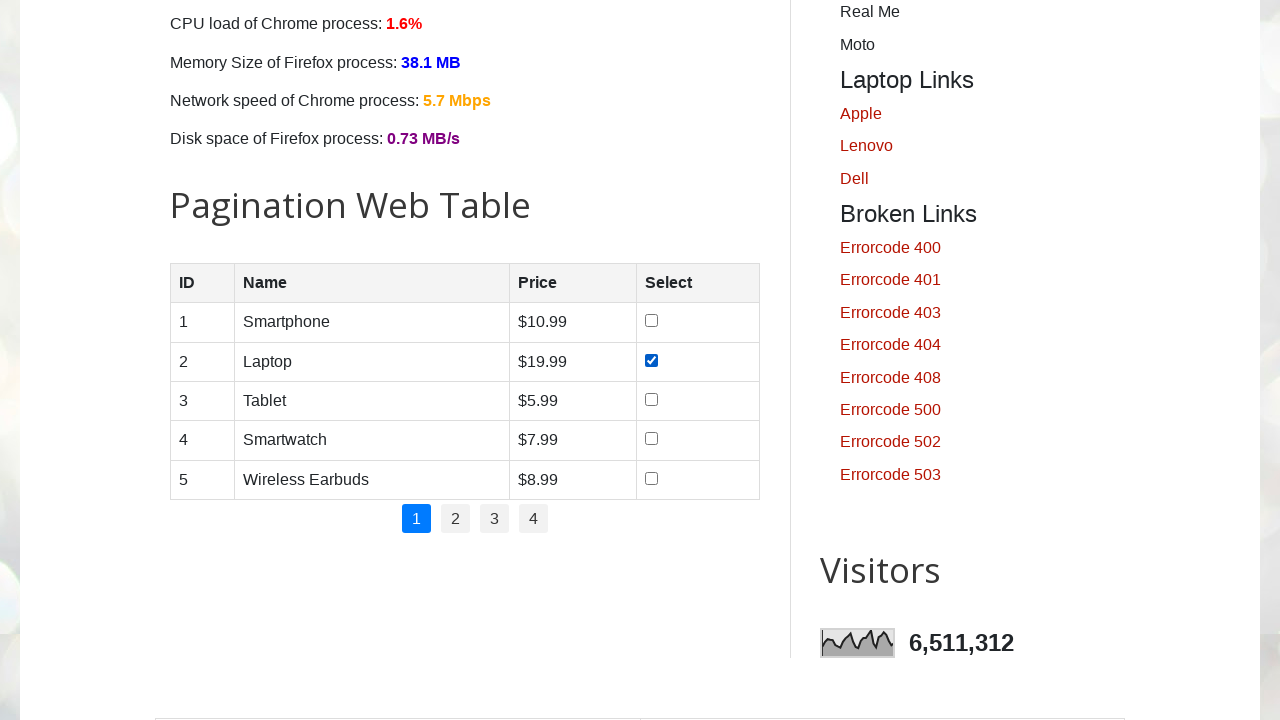